Tests basic browser navigation by visiting Flipkart, navigating to Myntra, then using back and forward navigation to verify browser history functionality

Starting URL: https://www.flipkart.com/

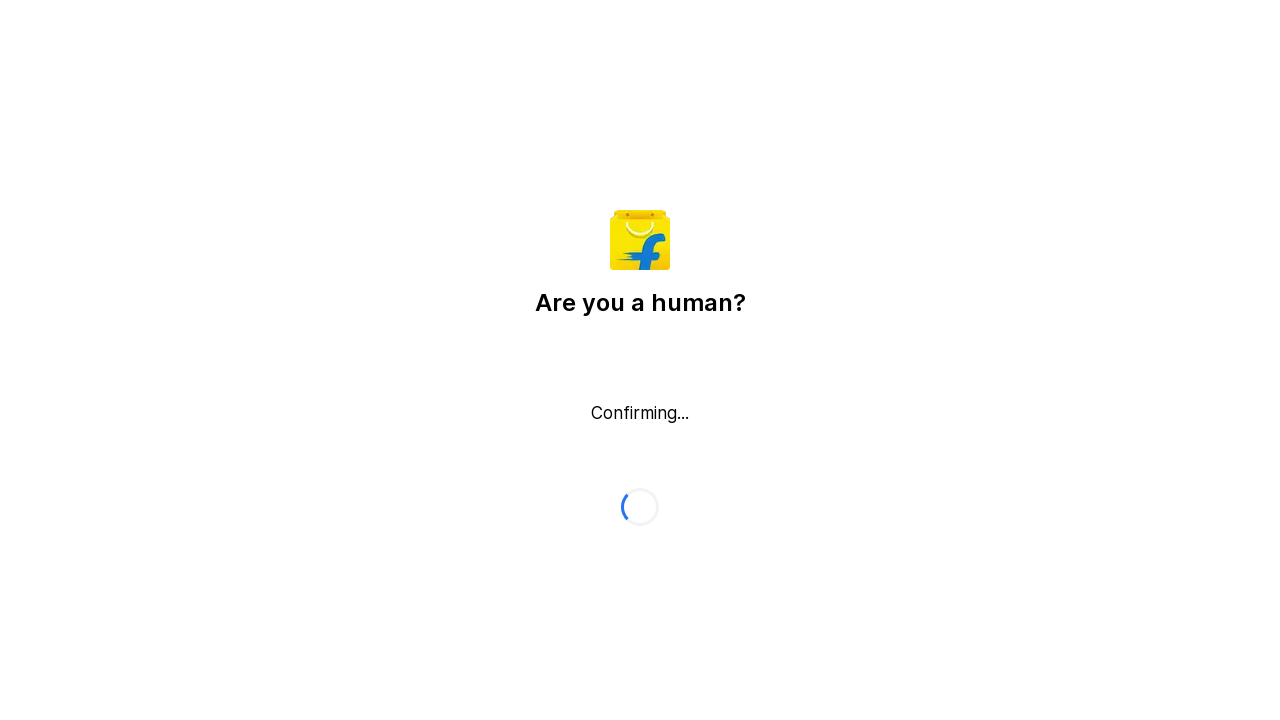

Set viewport size to 1920x1080
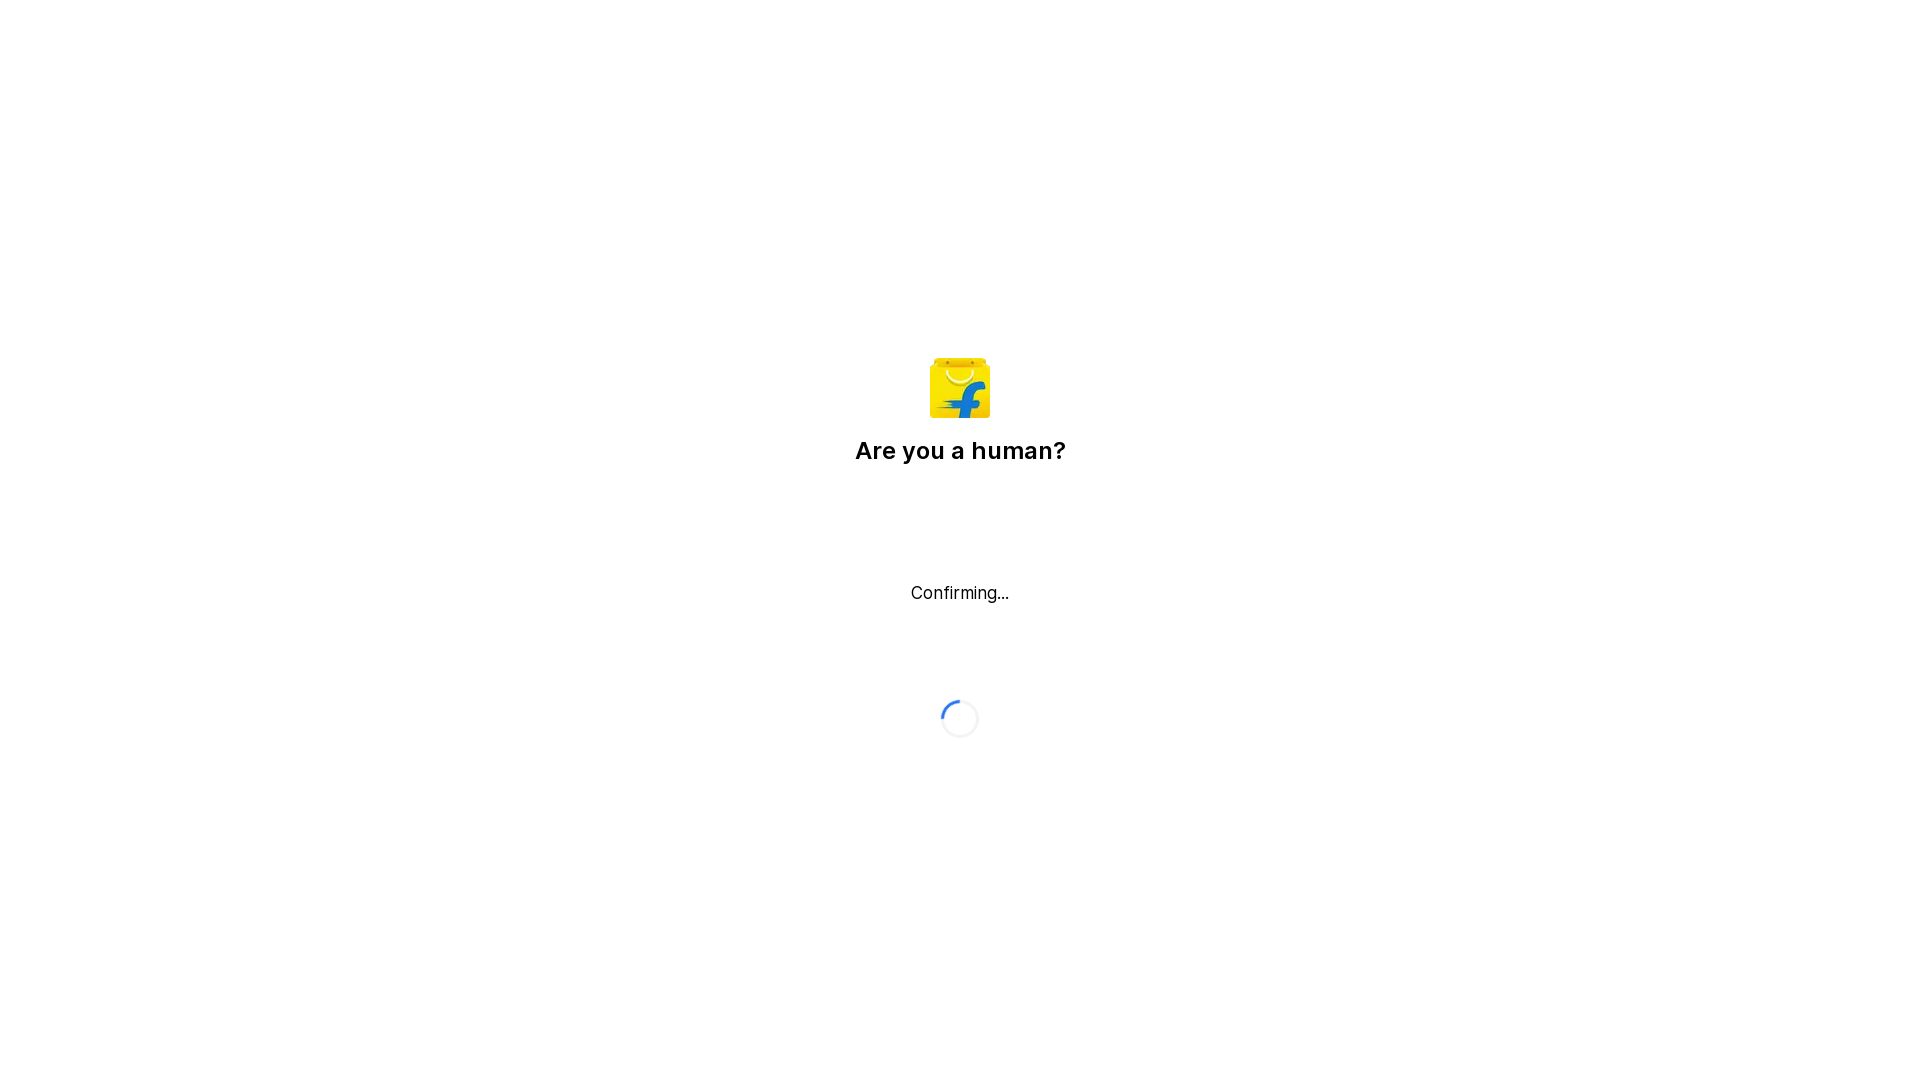

Retrieved page title from Flipkart
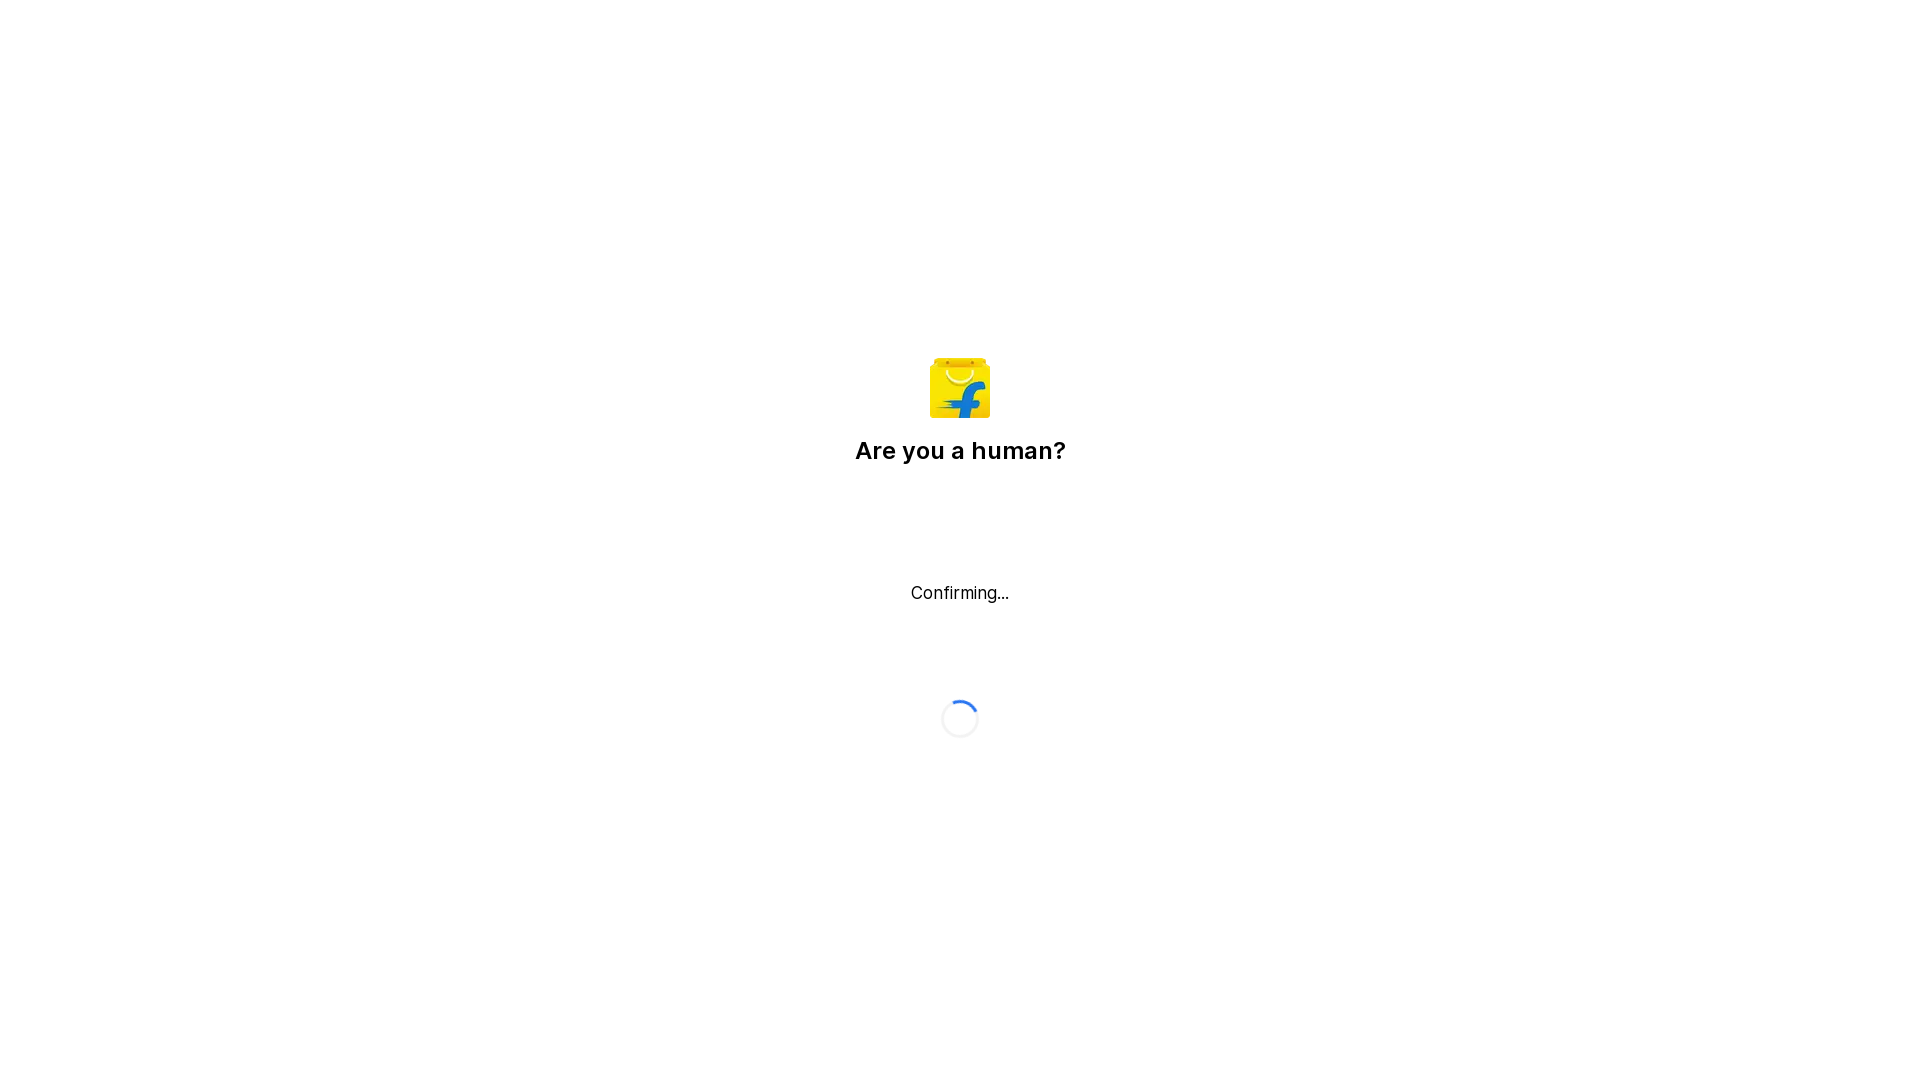

Navigated to Myntra website
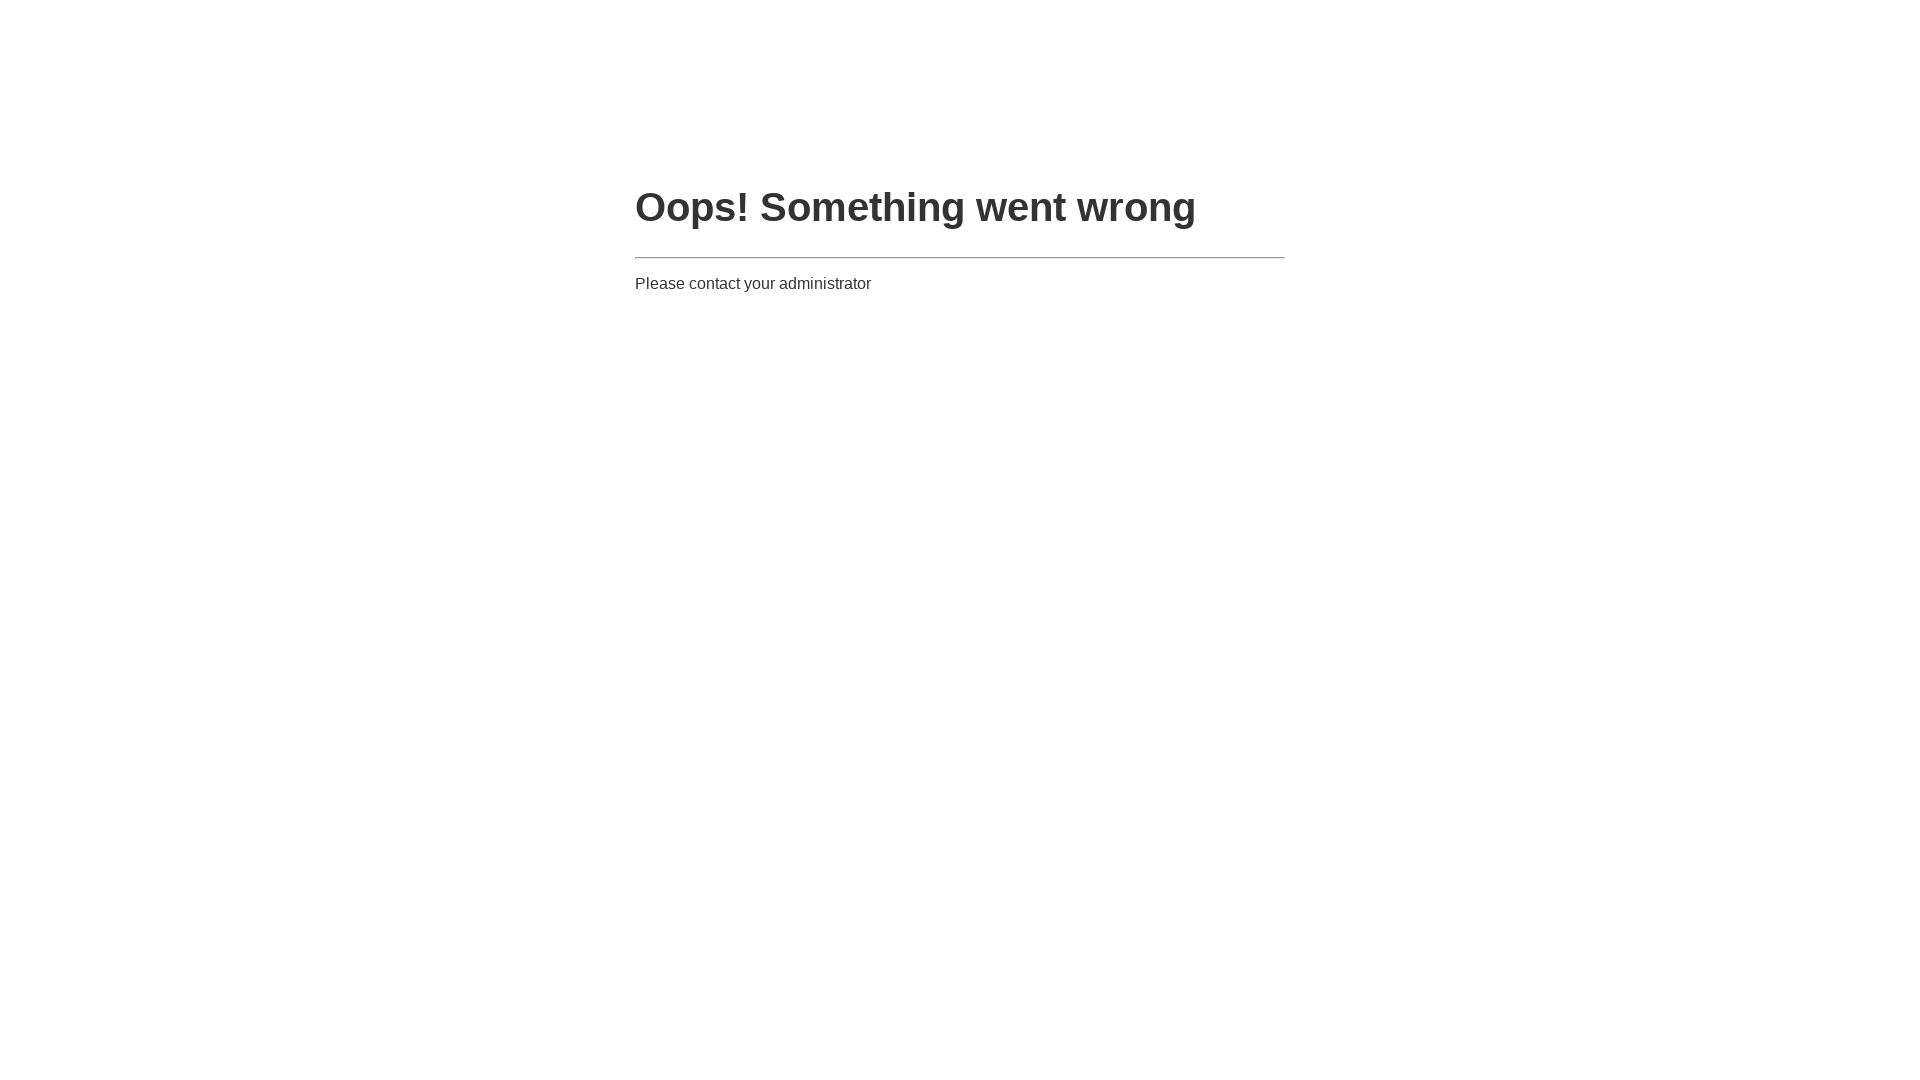

Retrieved current URL from Myntra
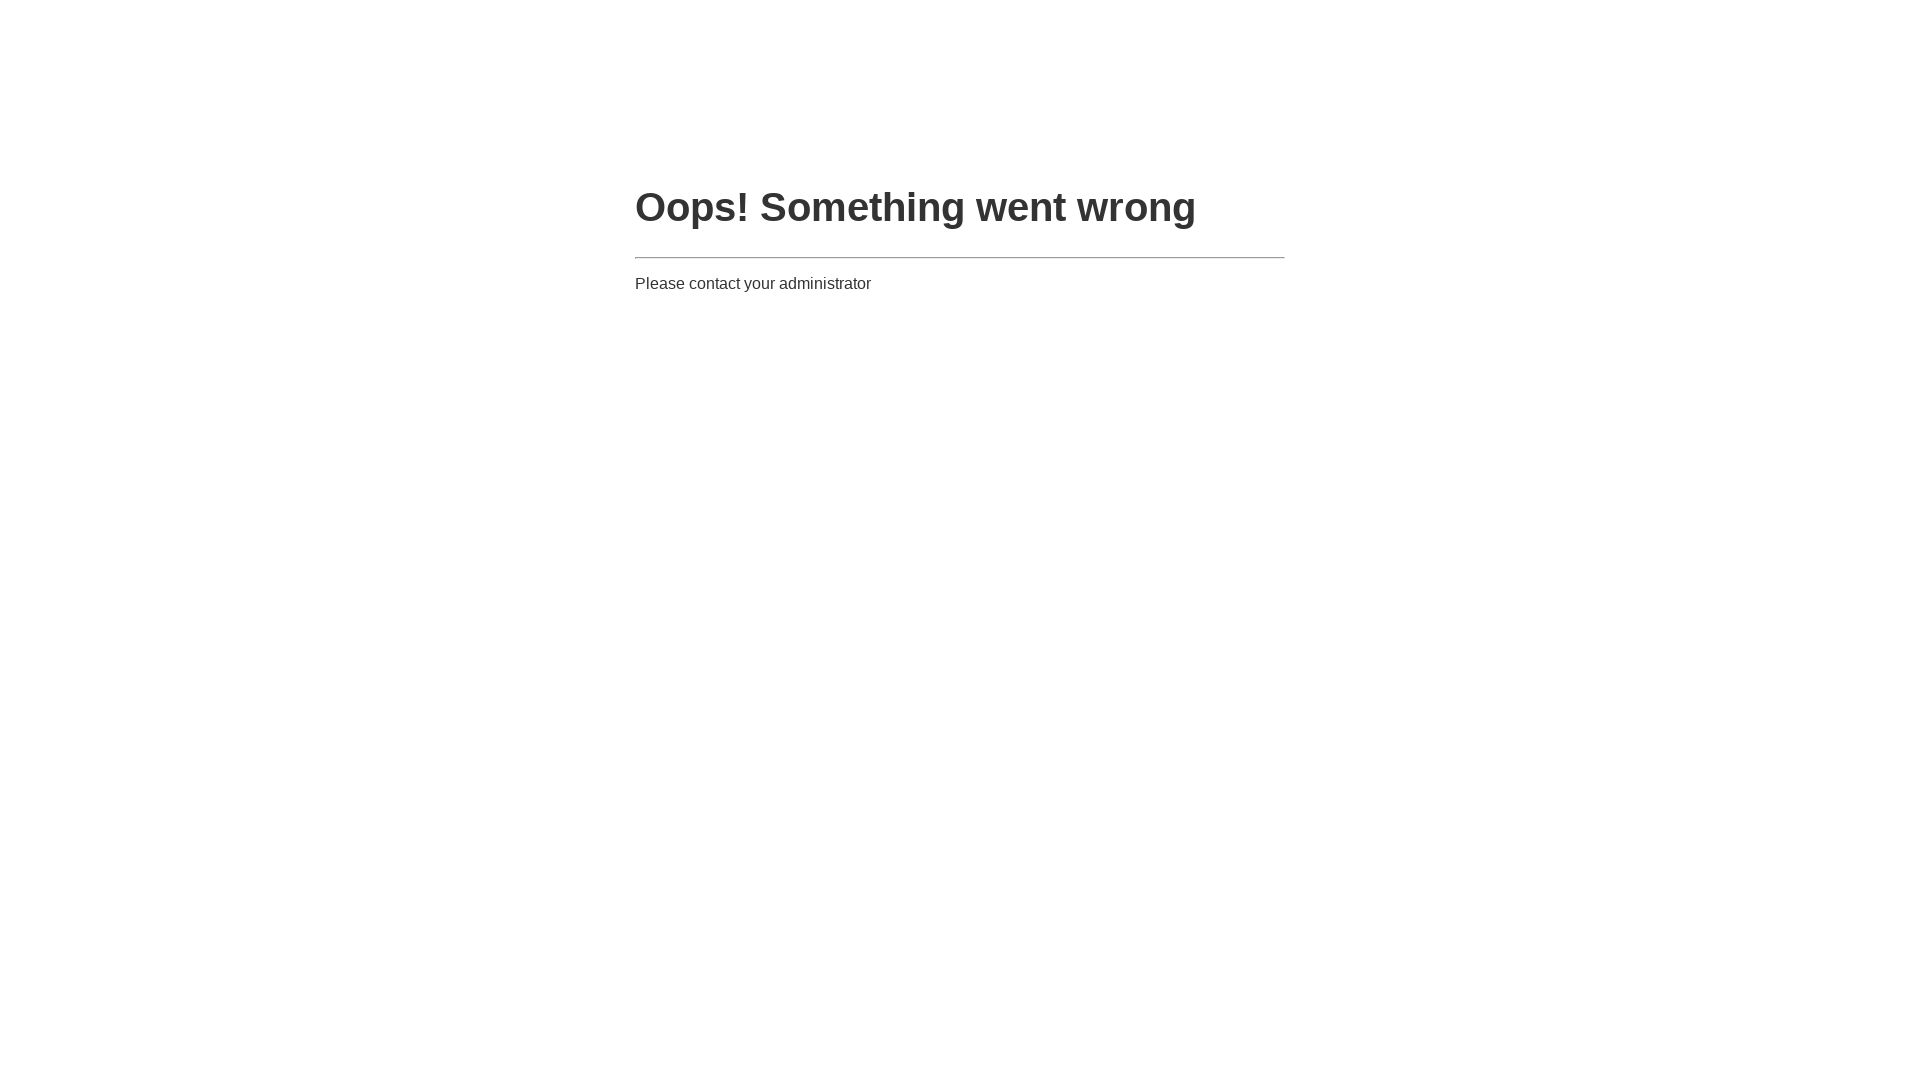

Navigated back to Flipkart using browser back button
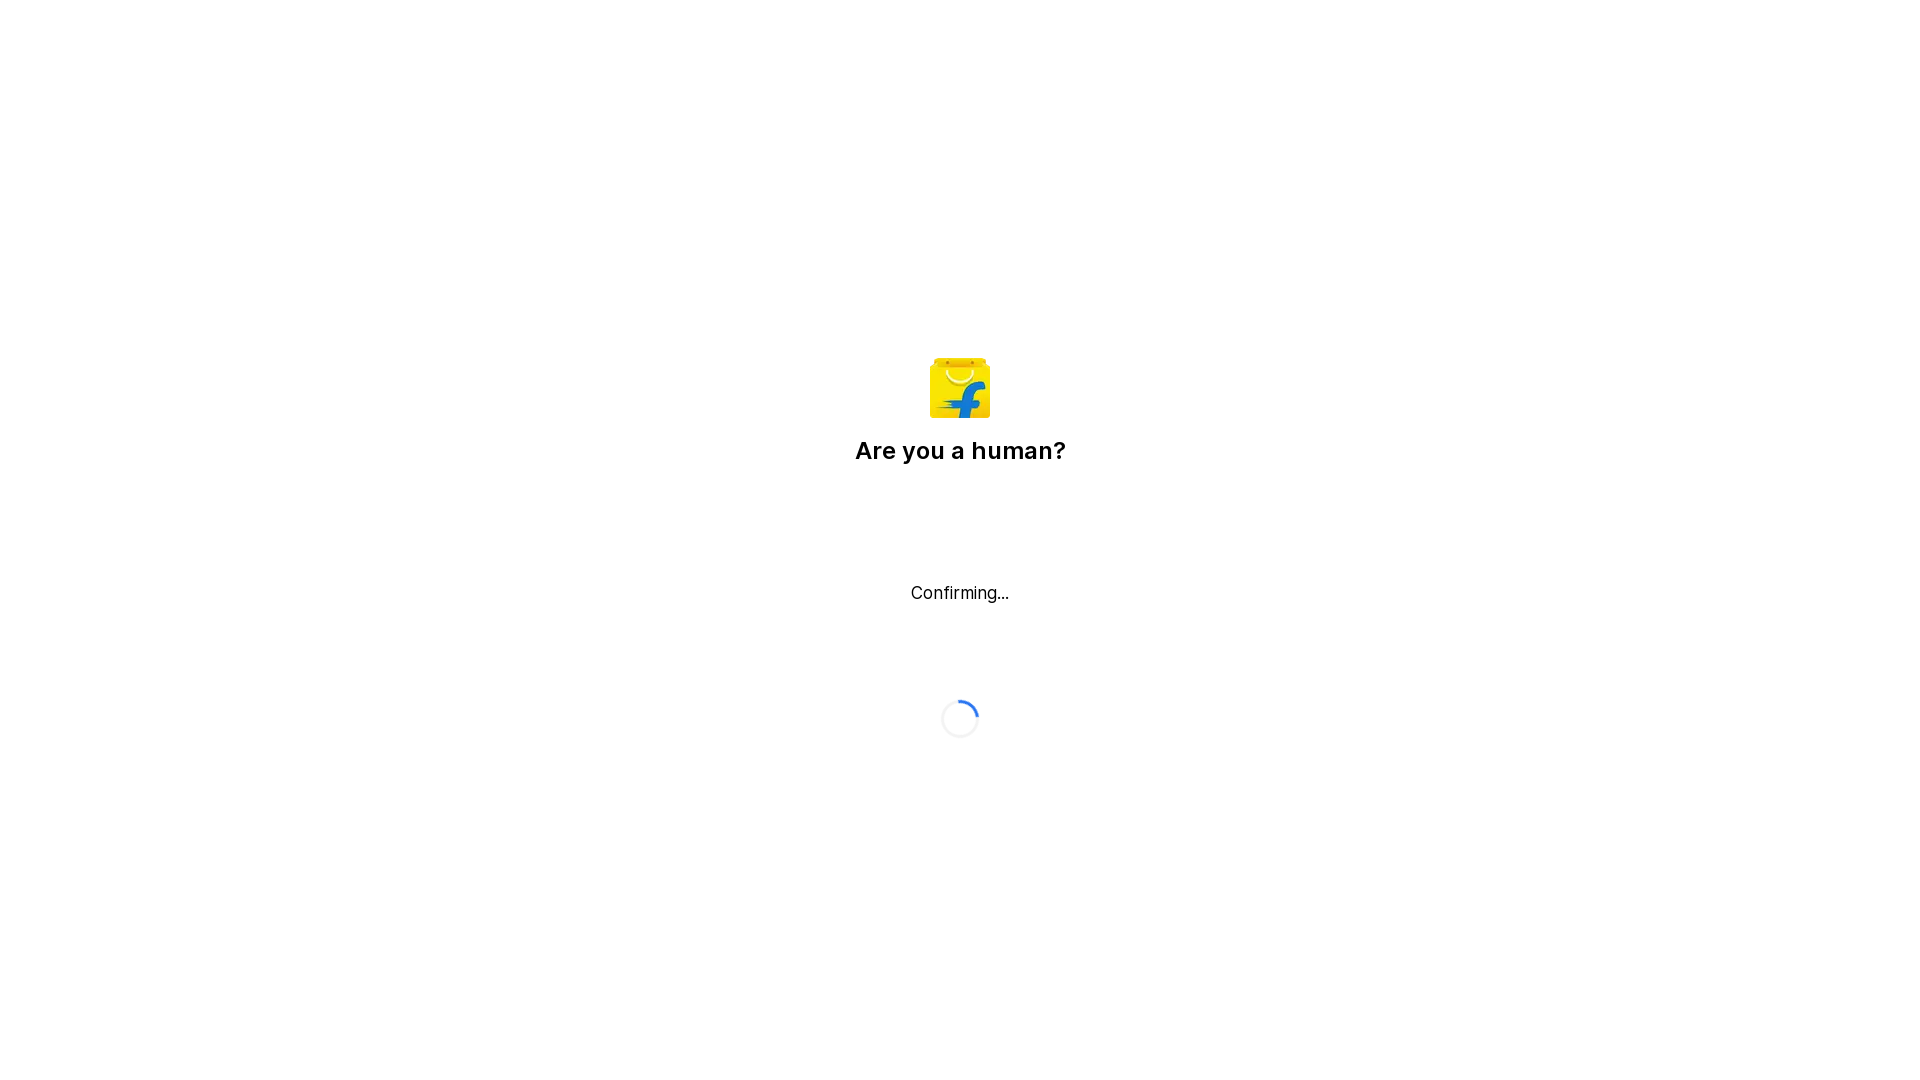

Retrieved current URL after navigating back
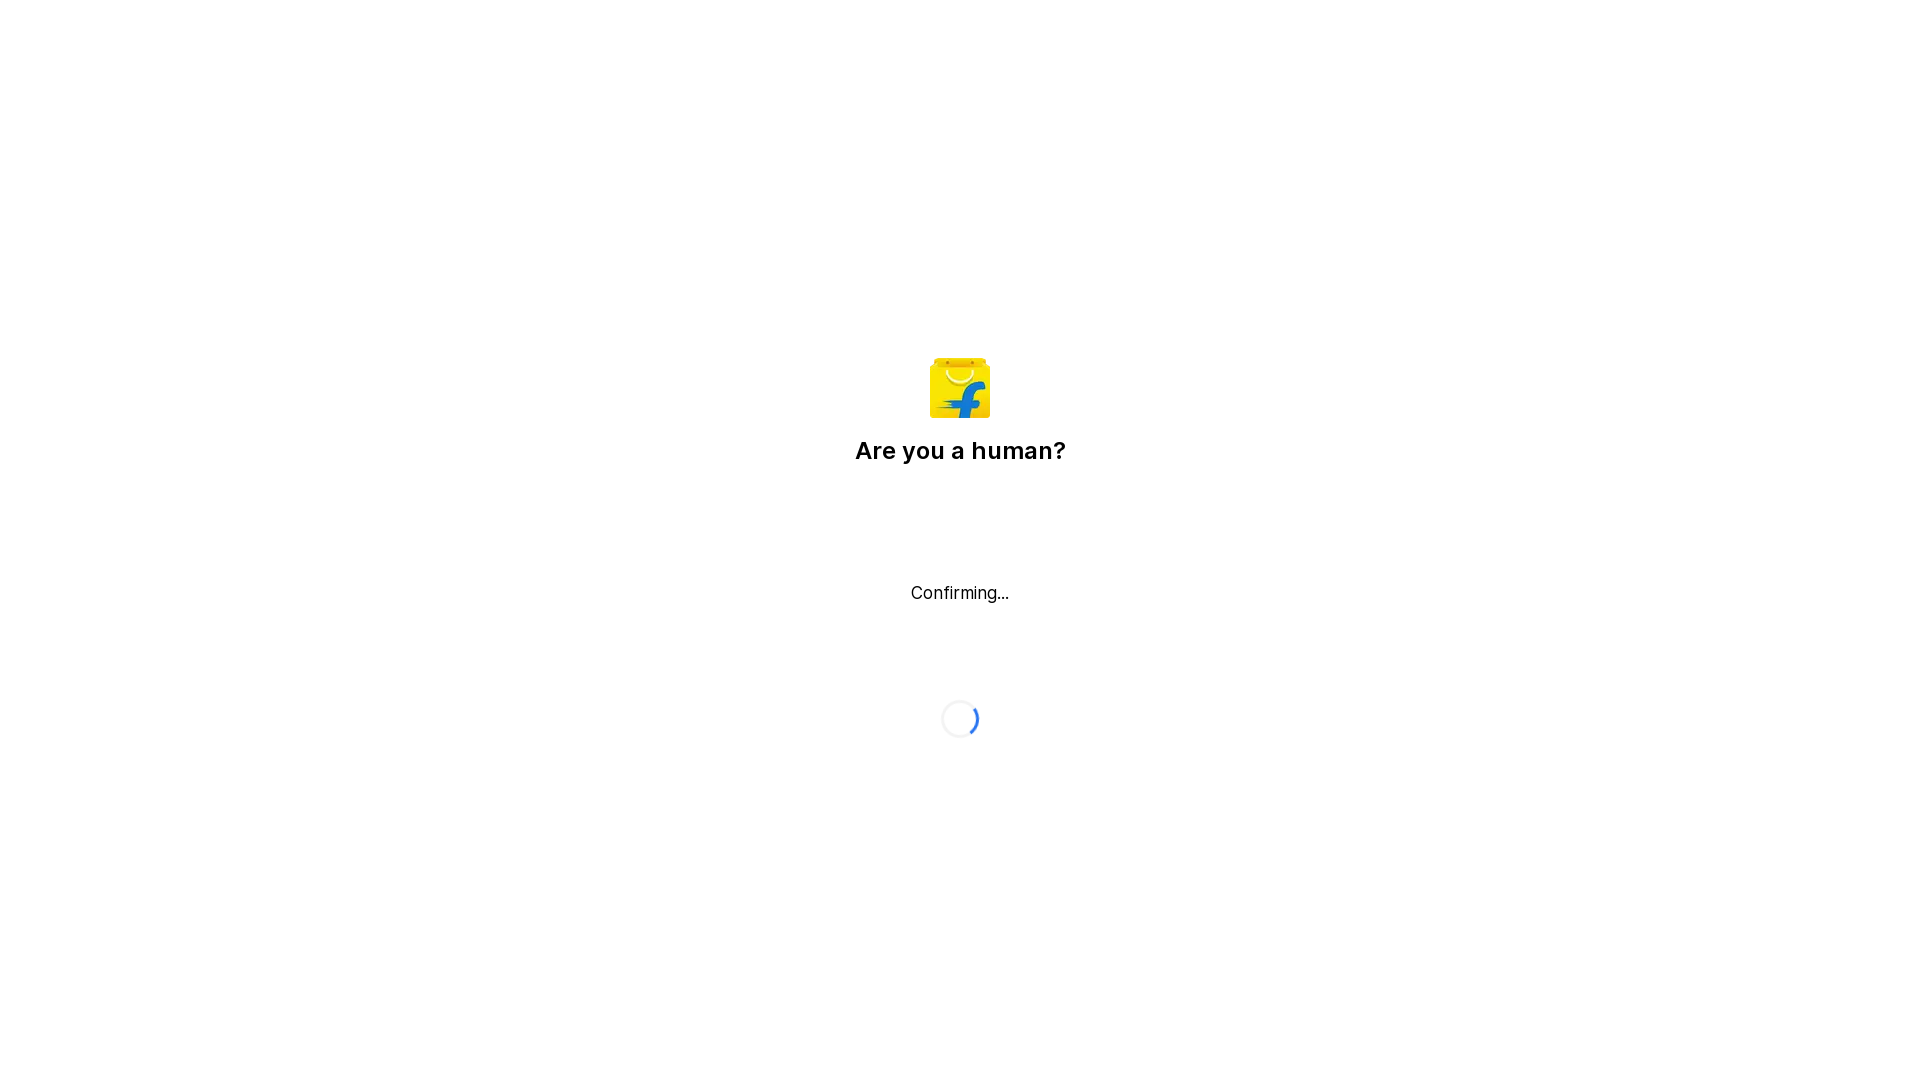

Navigated forward to Myntra using browser forward button
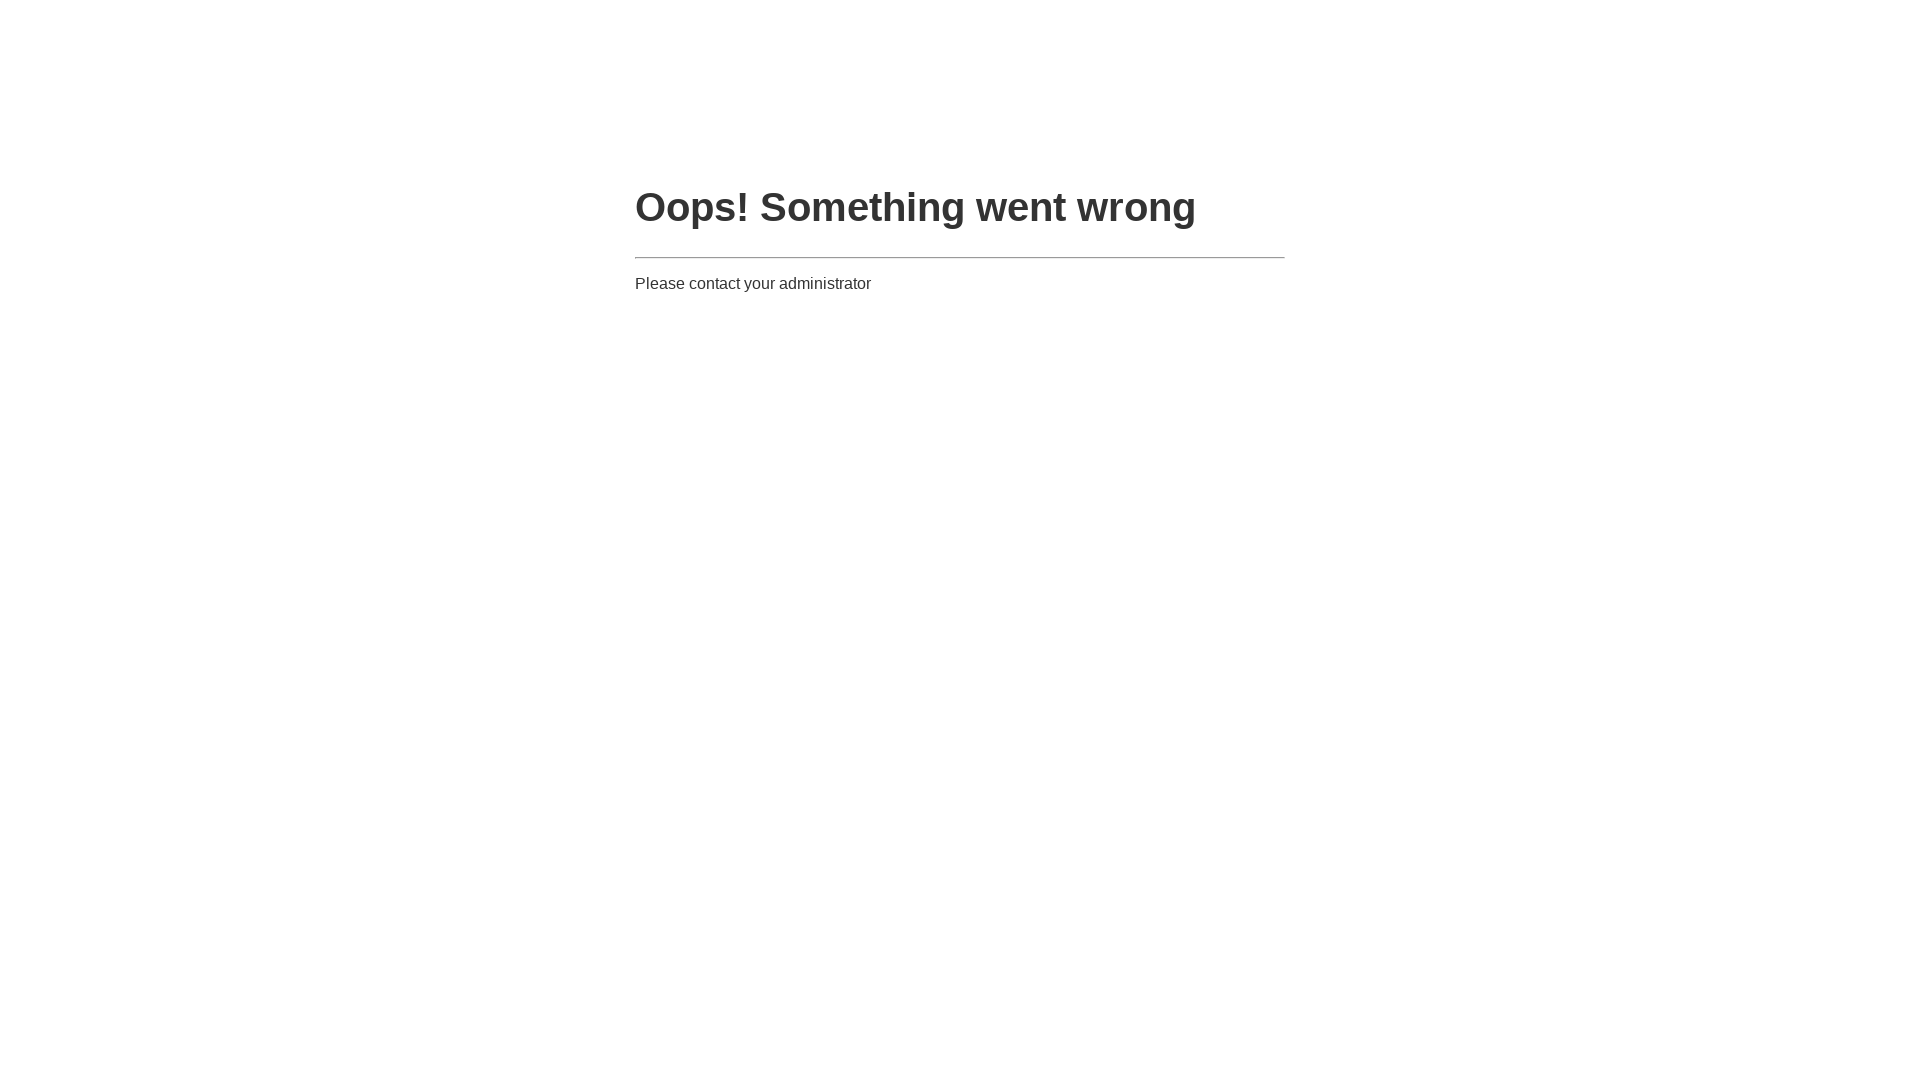

Retrieved page title after navigating forward
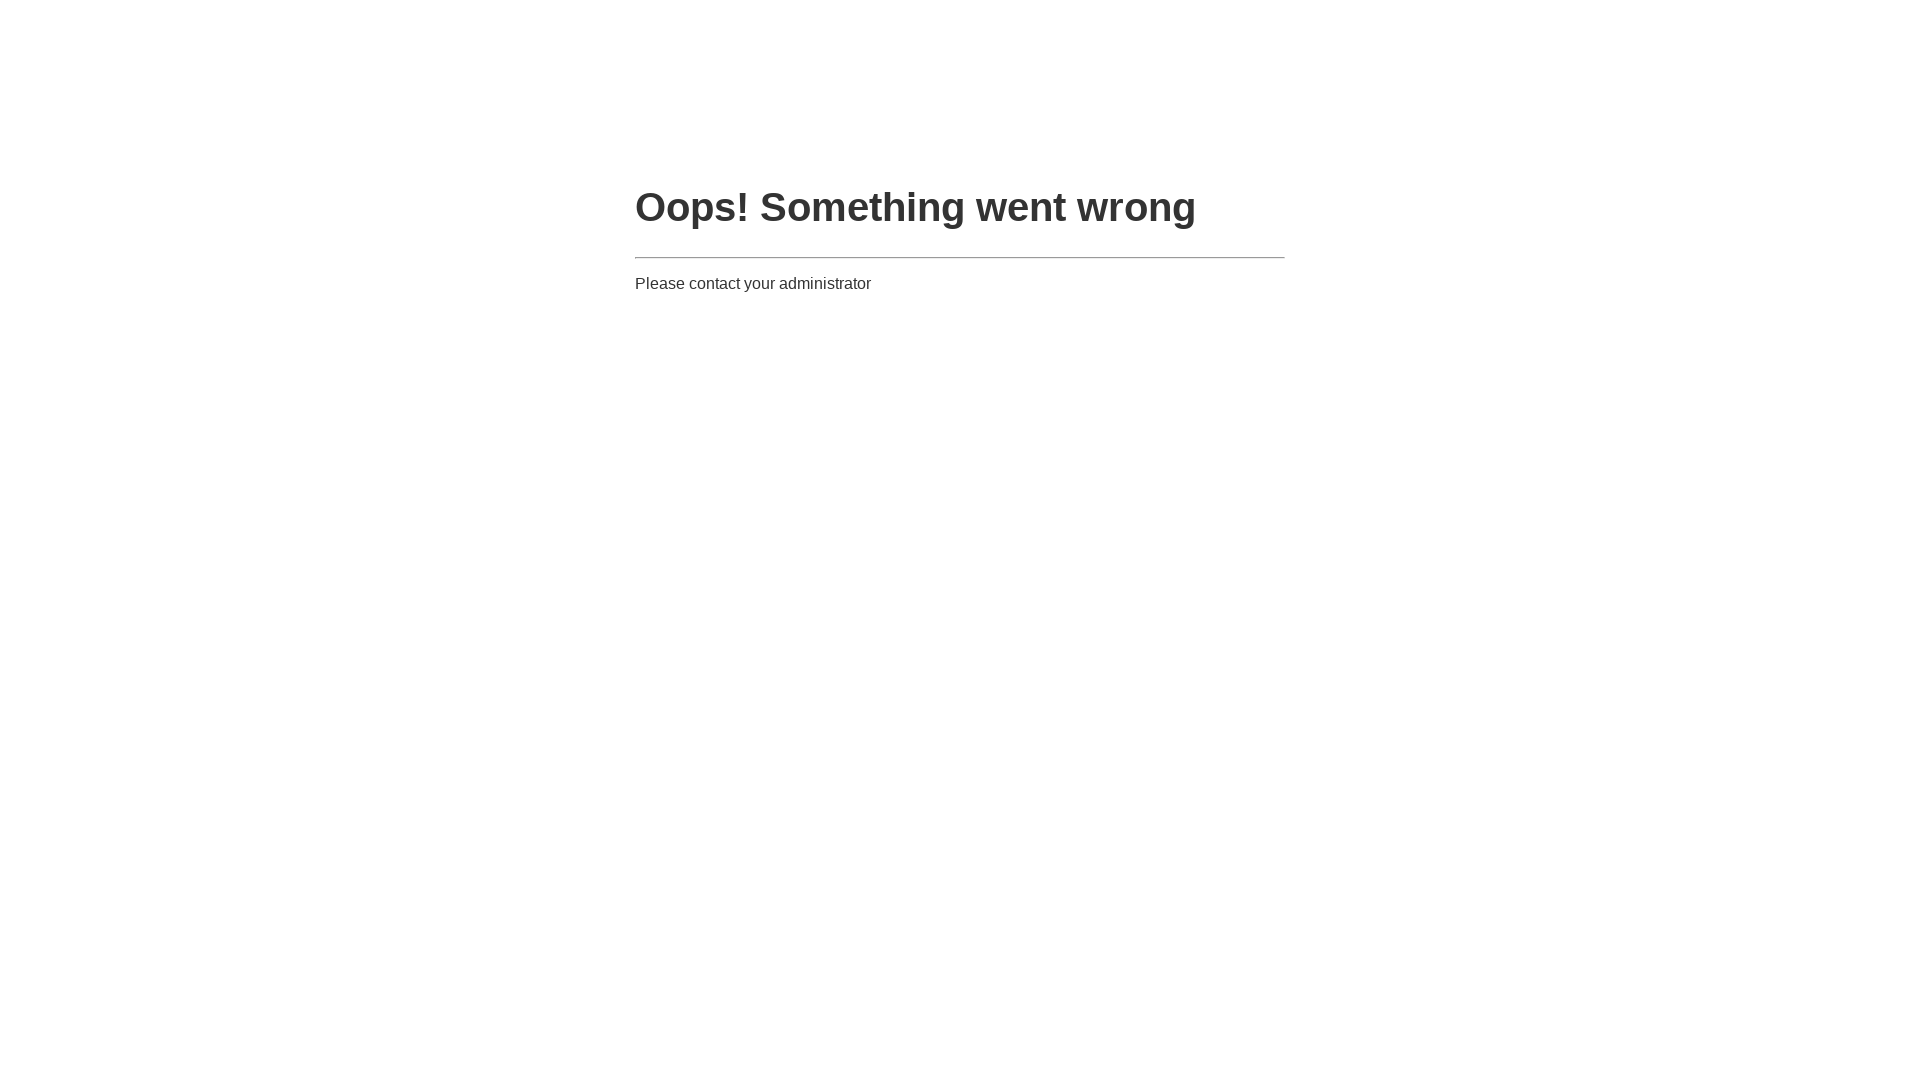

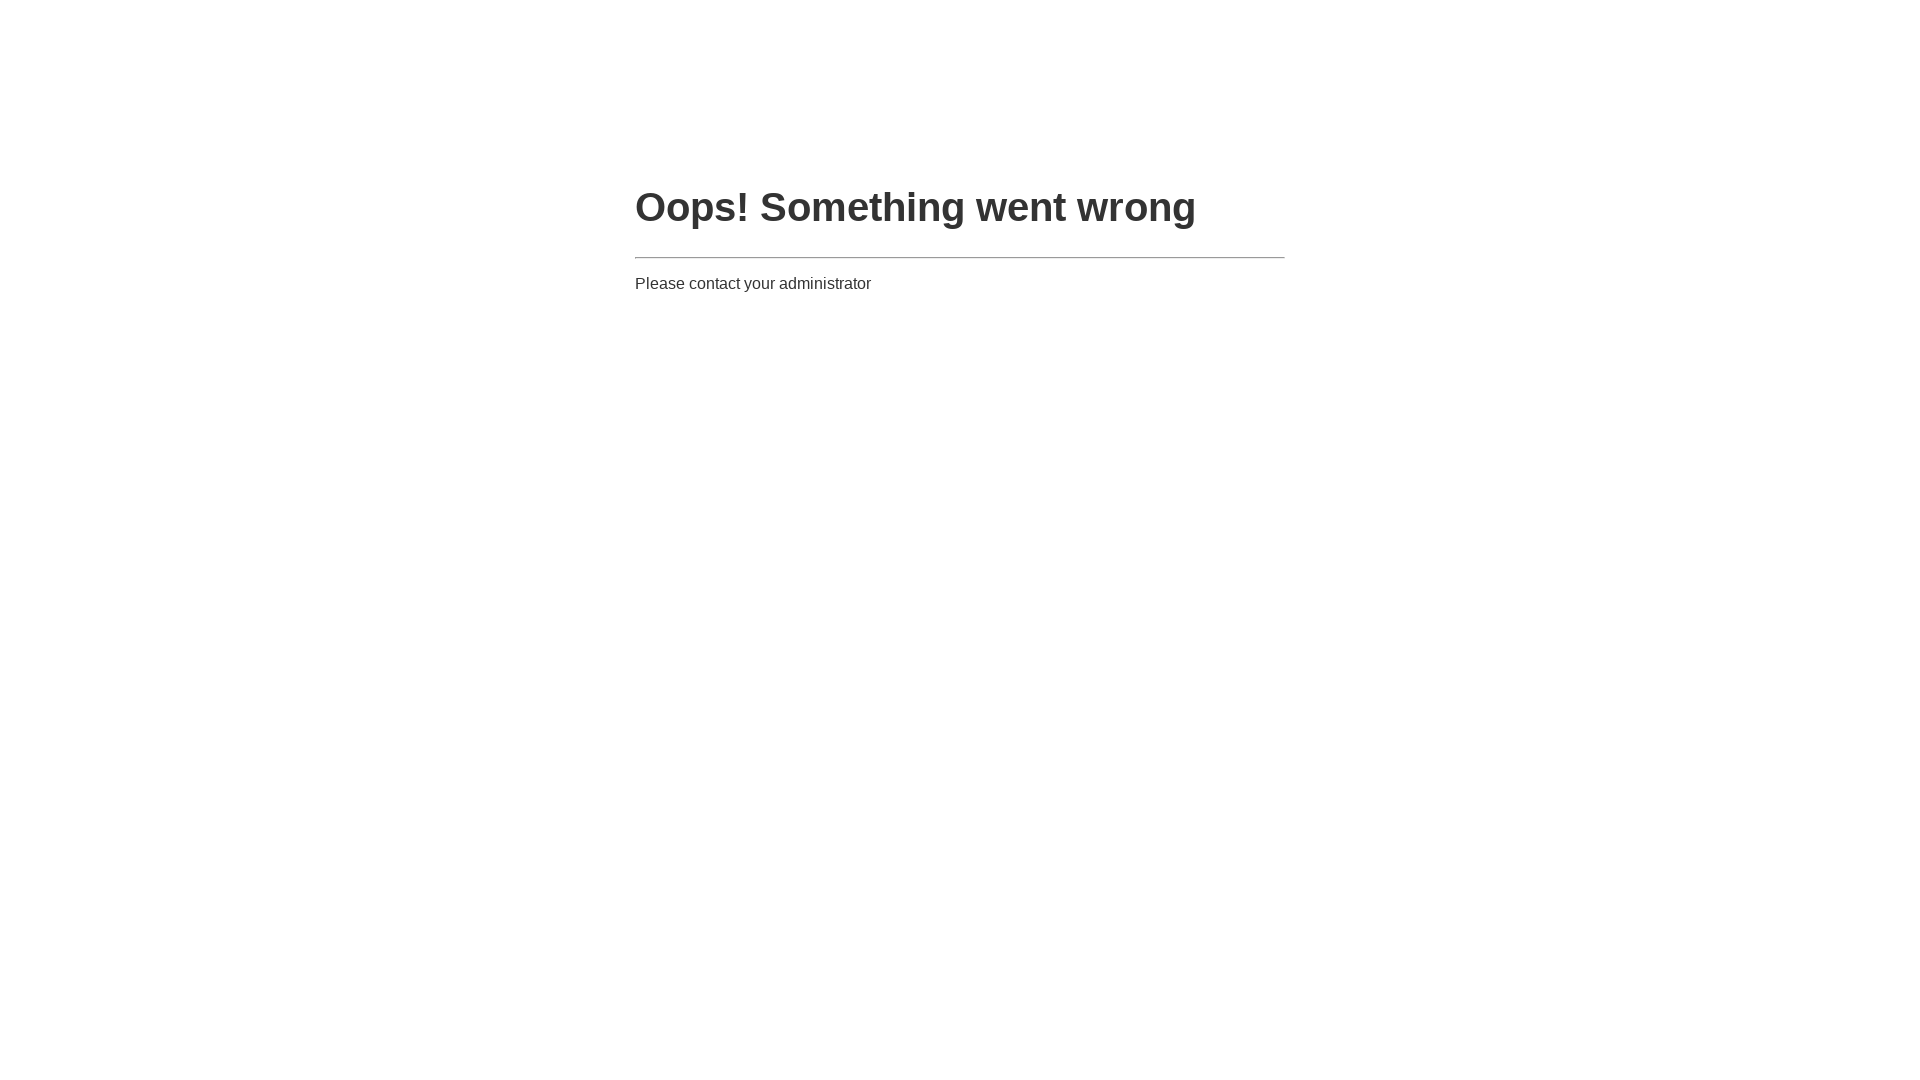